Tests that the Selenium dev website loads correctly in mobile view mode (344x882 viewport) by verifying the page title equals "Selenium"

Starting URL: https://www.selenium.dev/

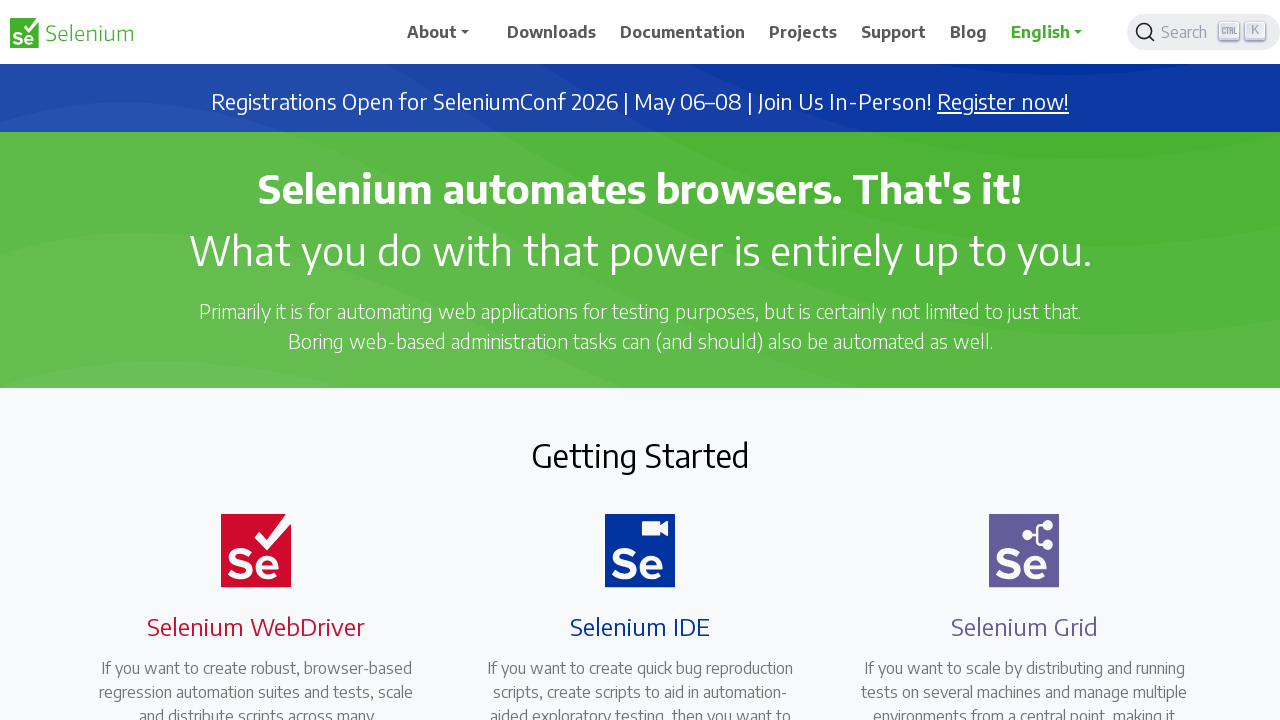

Set viewport to mobile dimensions (344x882)
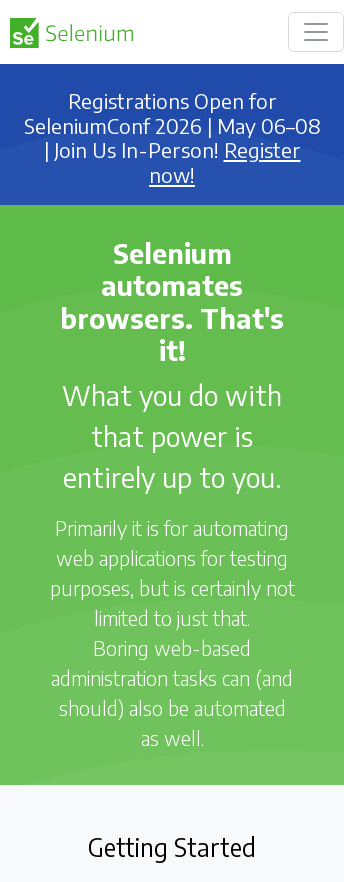

Page DOM content loaded in mobile view
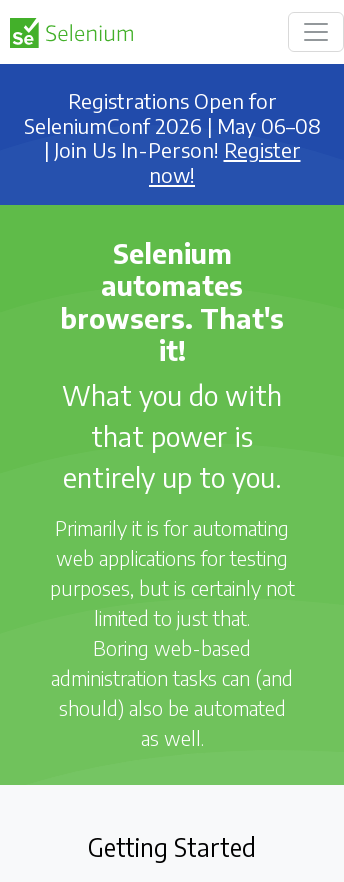

Verified page title equals 'Selenium'
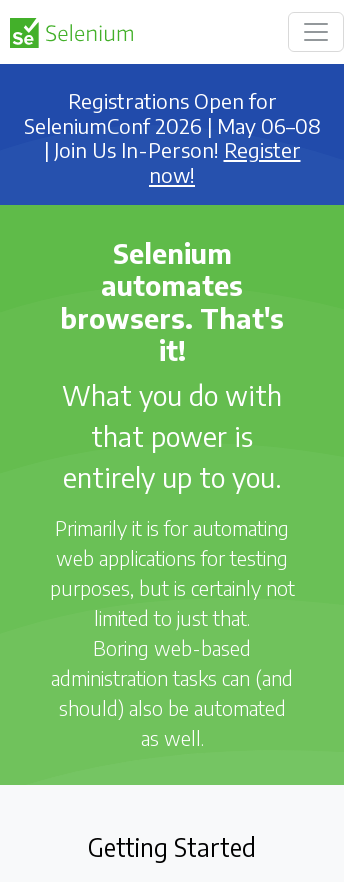

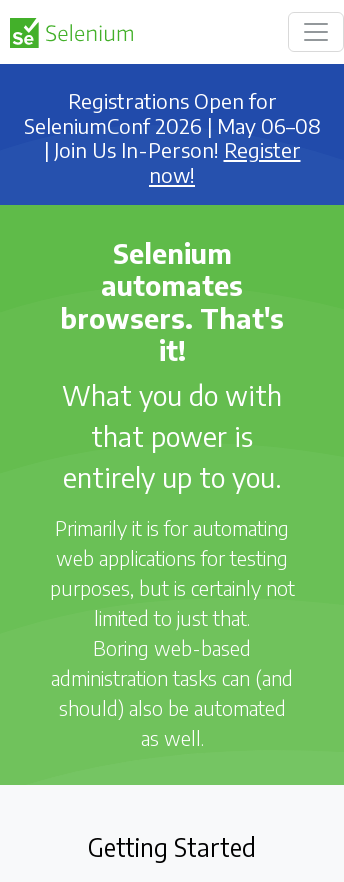